Tests that Clear completed button is hidden when there are no completed items

Starting URL: https://demo.playwright.dev/todomvc

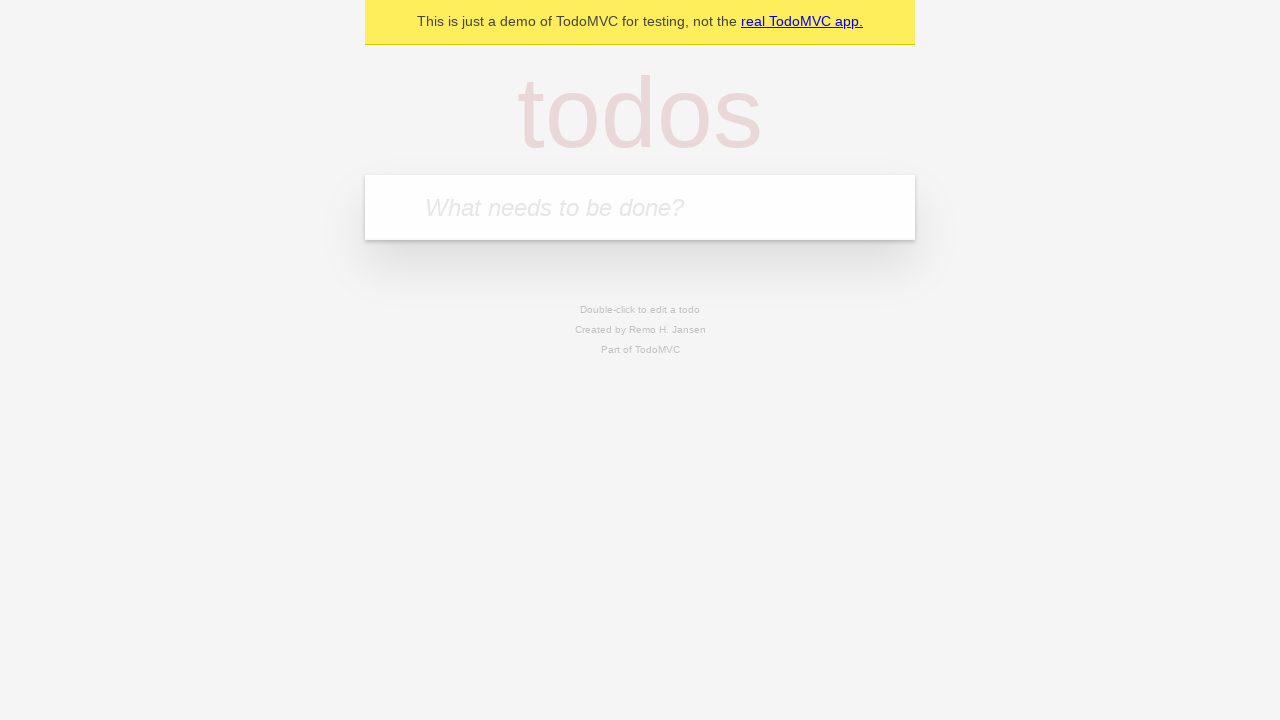

Filled todo input with 'buy some cheese' on internal:attr=[placeholder="What needs to be done?"i]
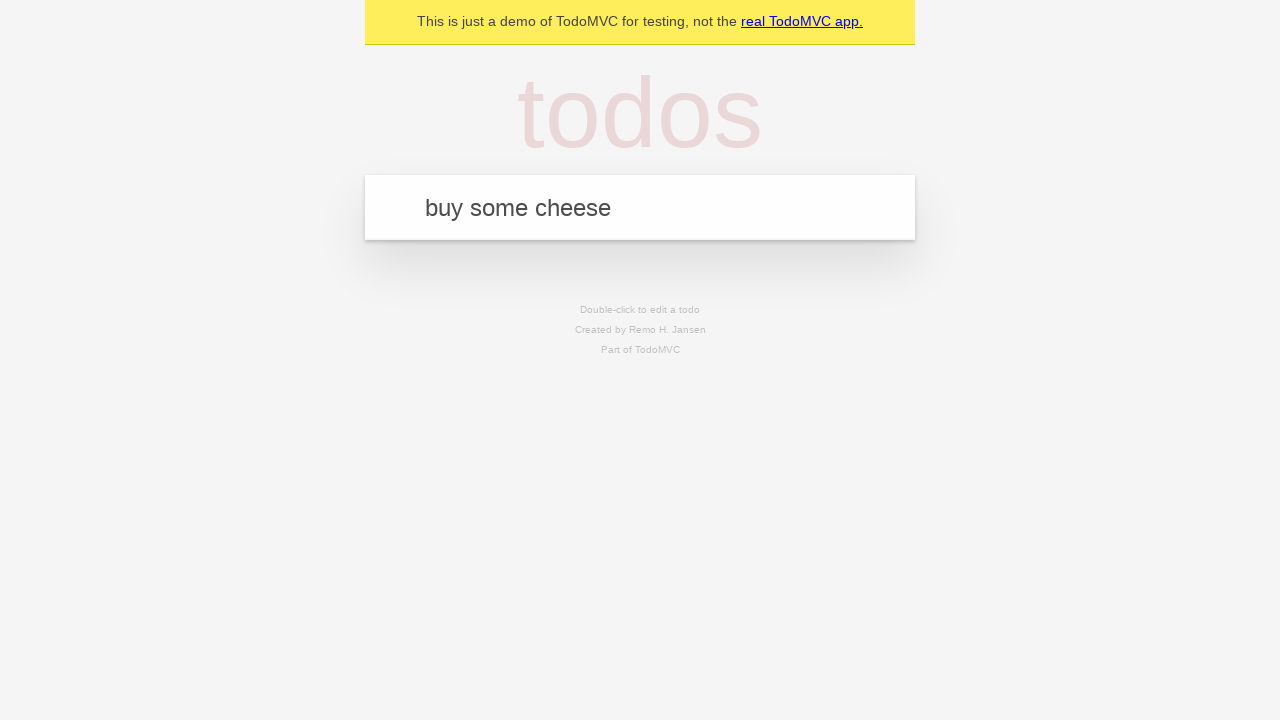

Pressed Enter to add todo 'buy some cheese' on internal:attr=[placeholder="What needs to be done?"i]
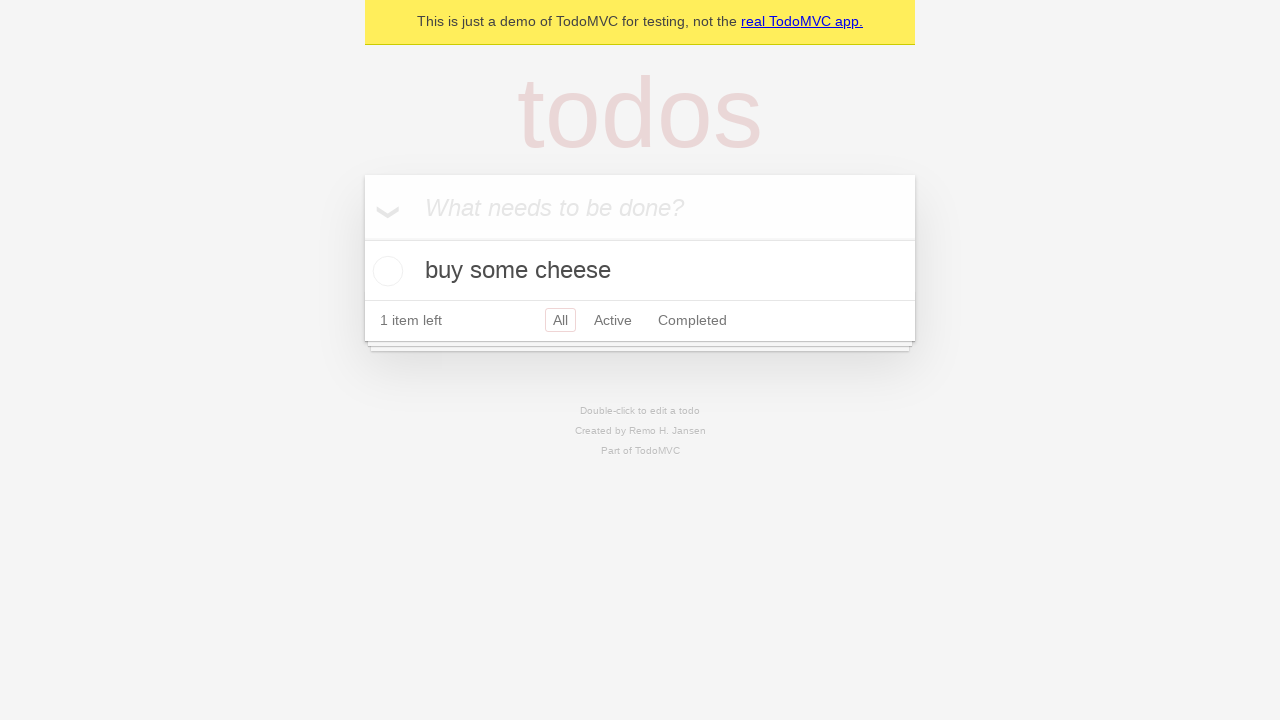

Filled todo input with 'feed the cat' on internal:attr=[placeholder="What needs to be done?"i]
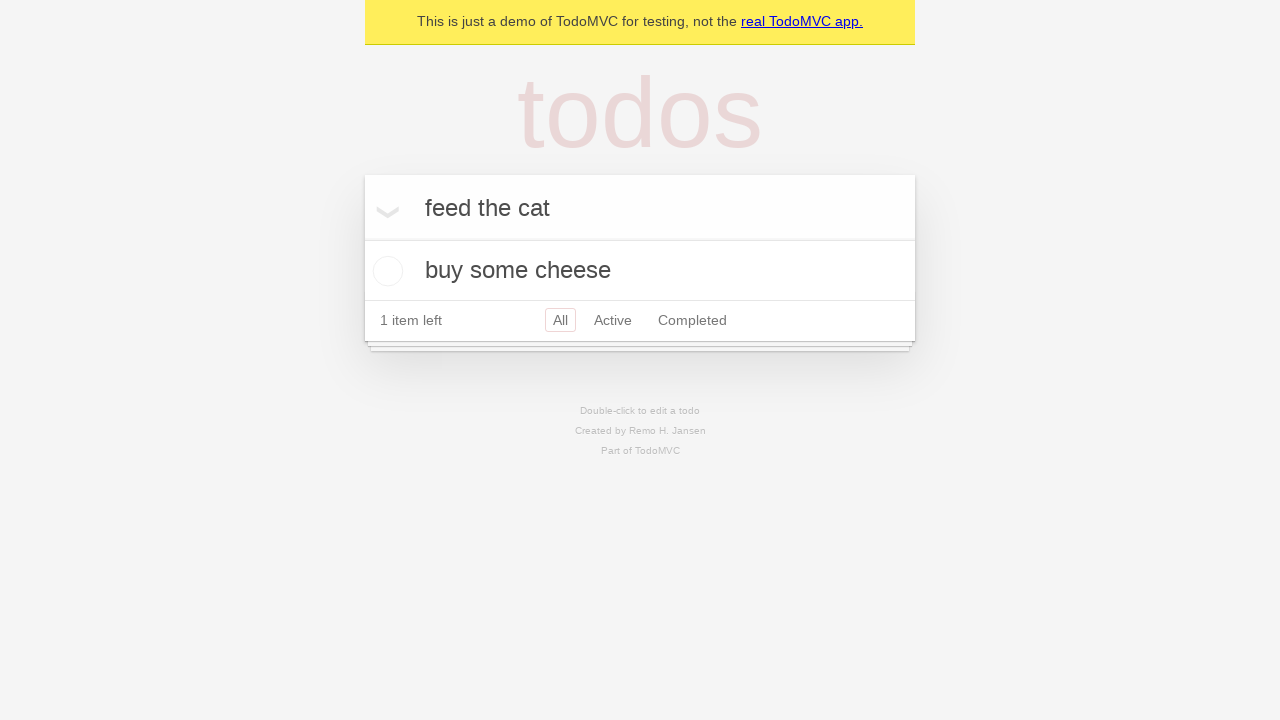

Pressed Enter to add todo 'feed the cat' on internal:attr=[placeholder="What needs to be done?"i]
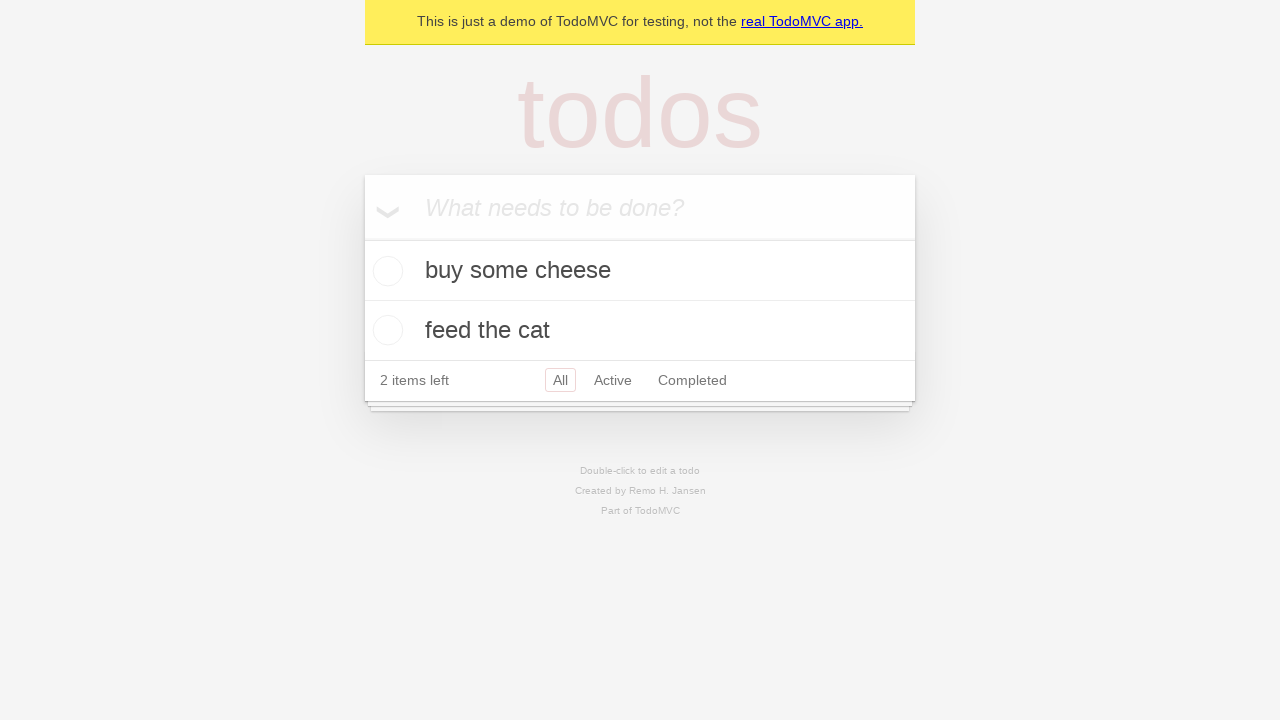

Filled todo input with 'book a doctors appointment' on internal:attr=[placeholder="What needs to be done?"i]
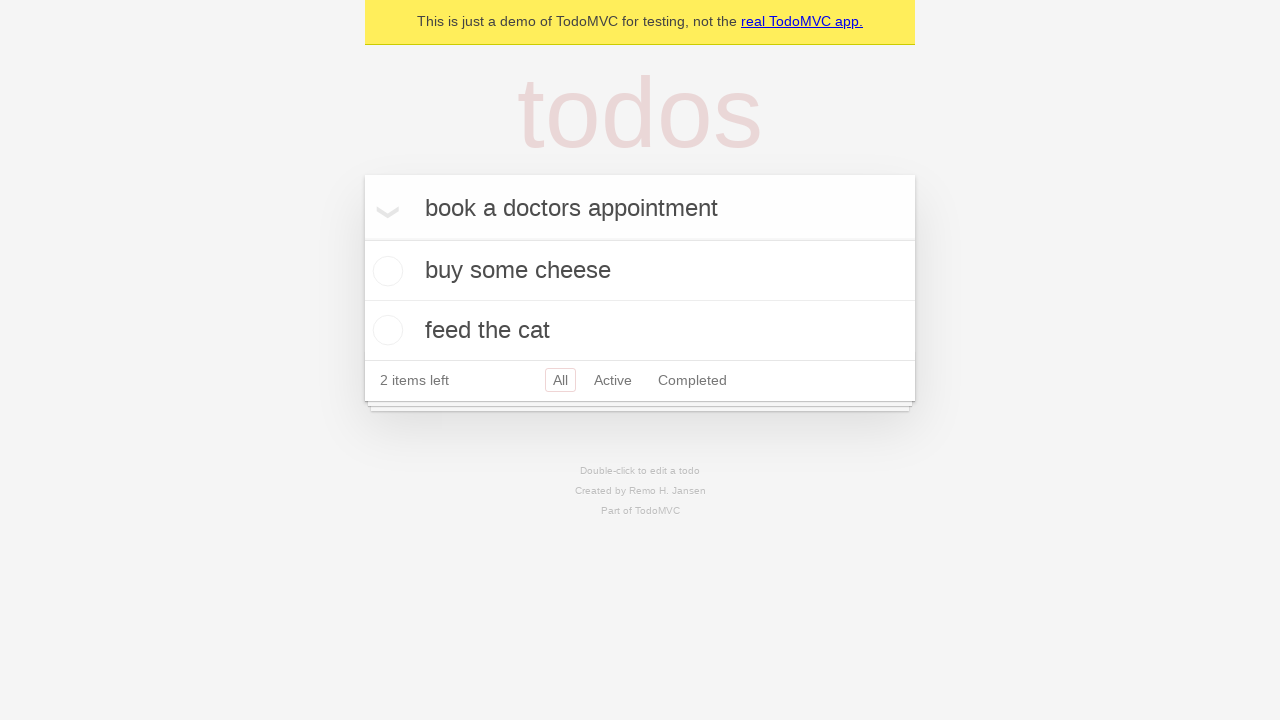

Pressed Enter to add todo 'book a doctors appointment' on internal:attr=[placeholder="What needs to be done?"i]
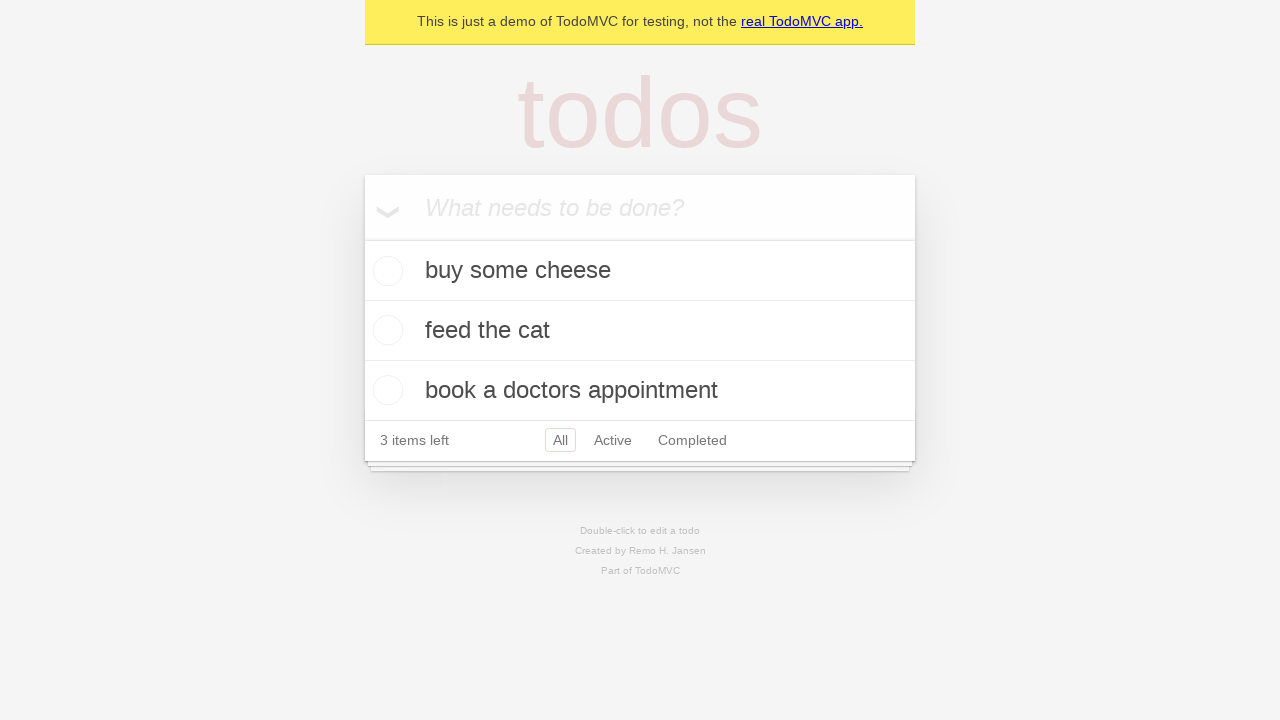

Waited for all 3 todos to be added to the list
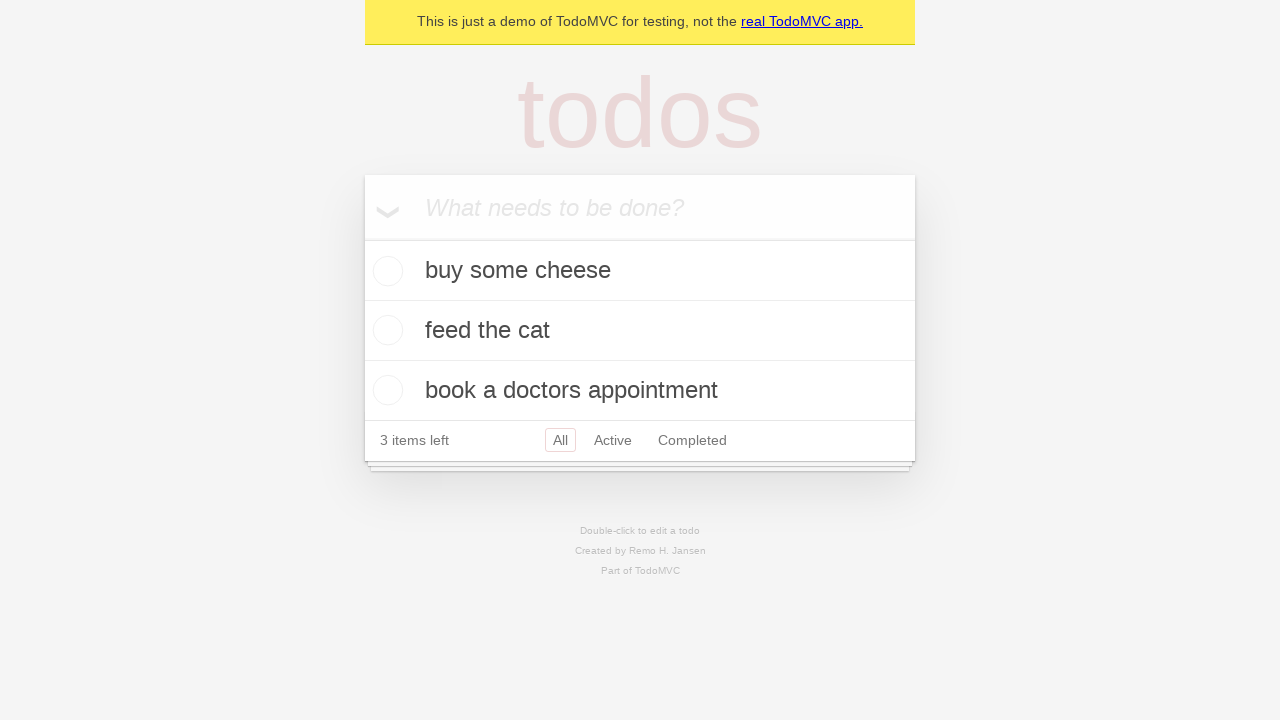

Checked the first todo item at (385, 271) on .todo-list li .toggle >> nth=0
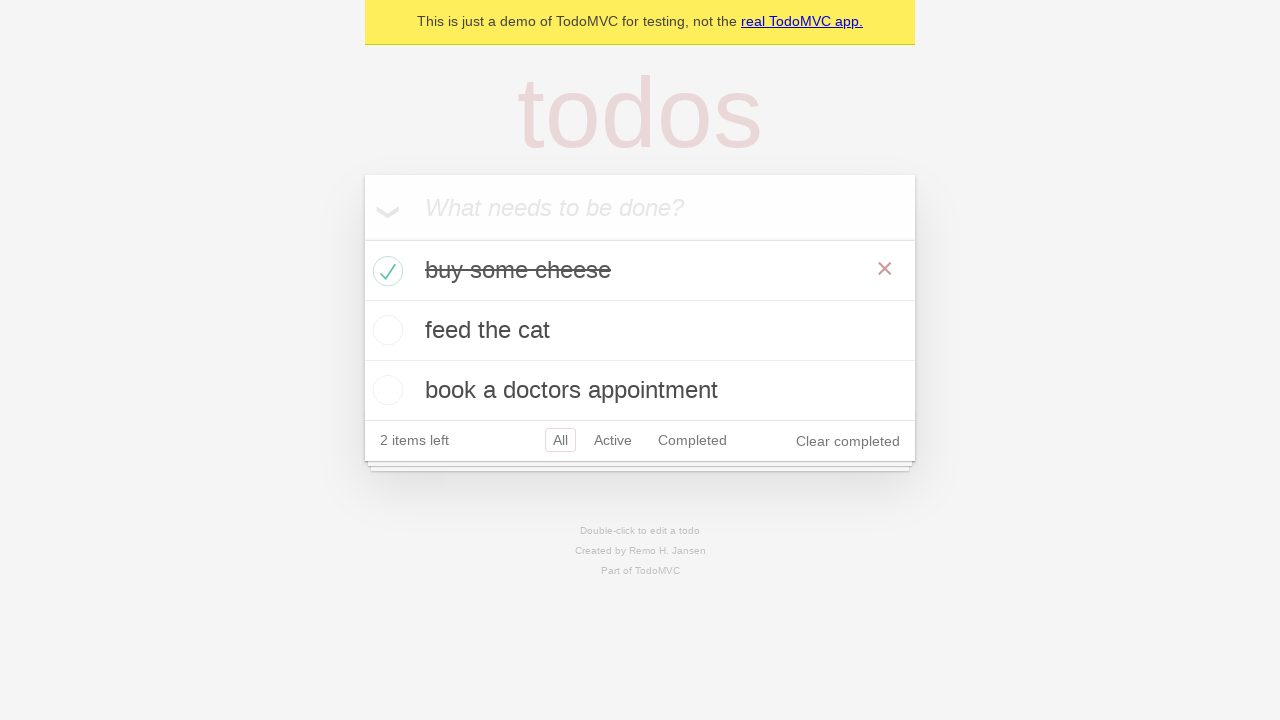

Clicked 'Clear completed' button to remove completed items at (848, 441) on internal:role=button[name="Clear completed"i]
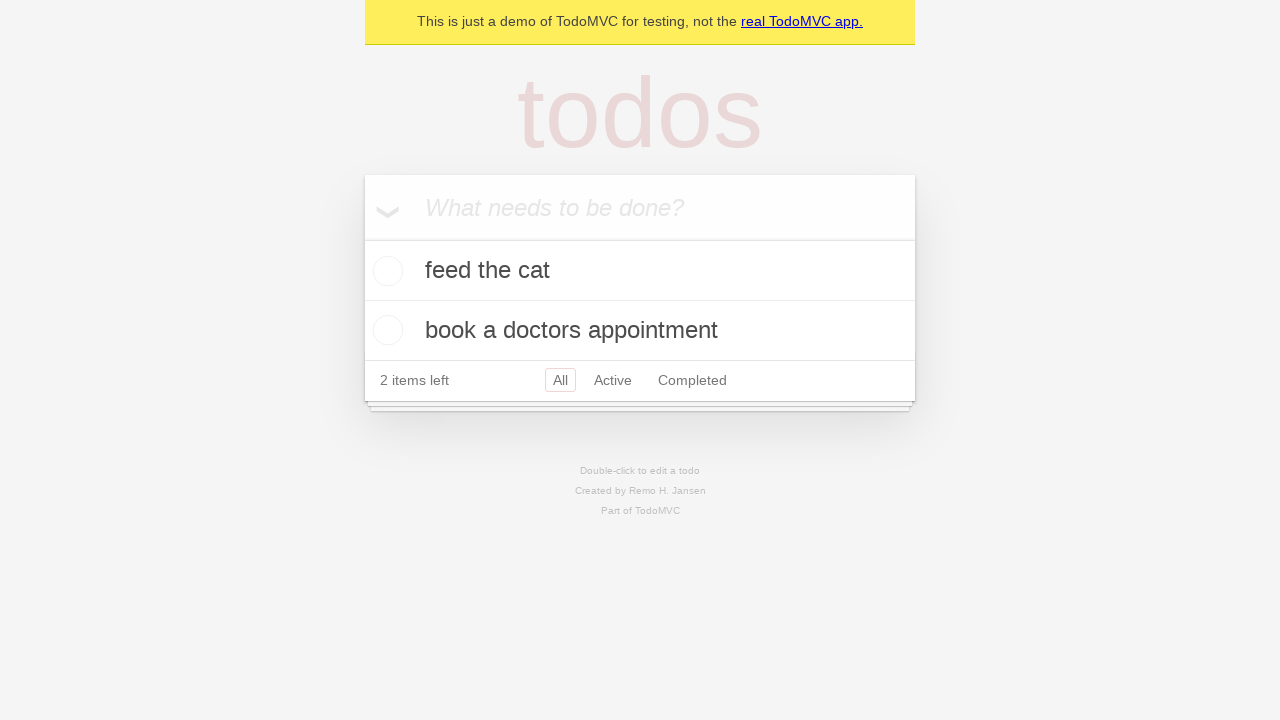

Waited for UI to update after clearing completed items
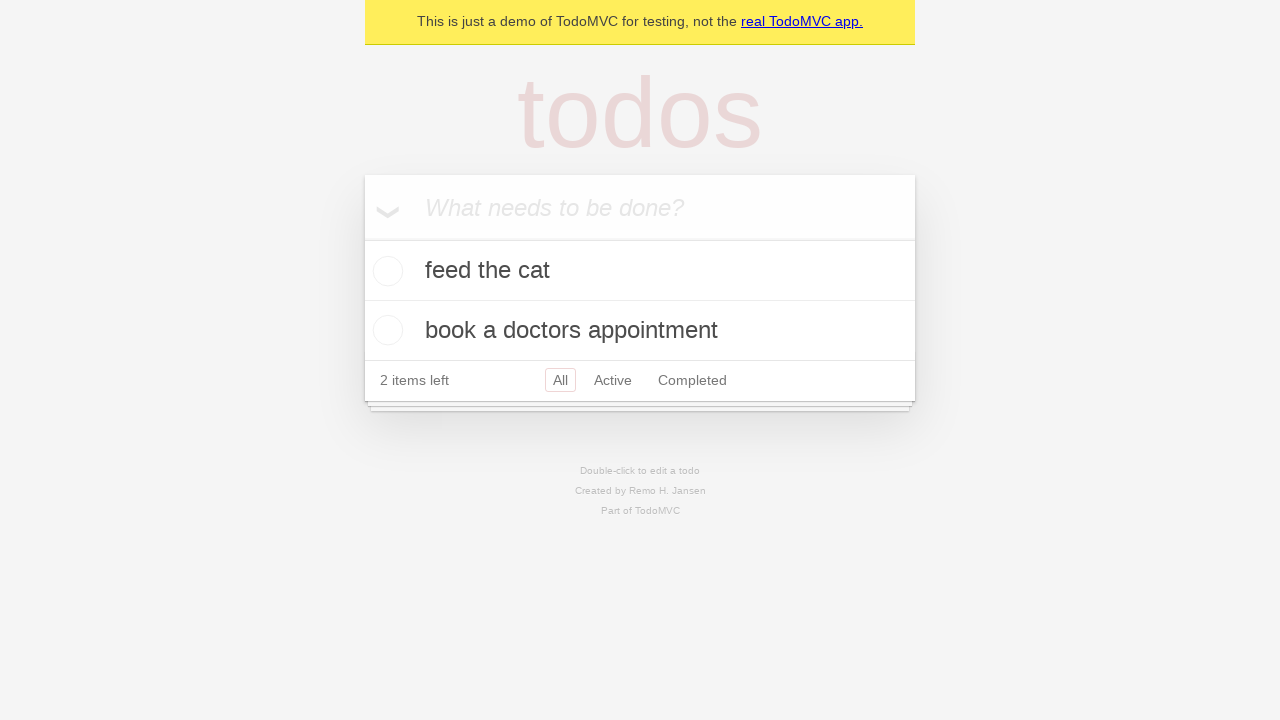

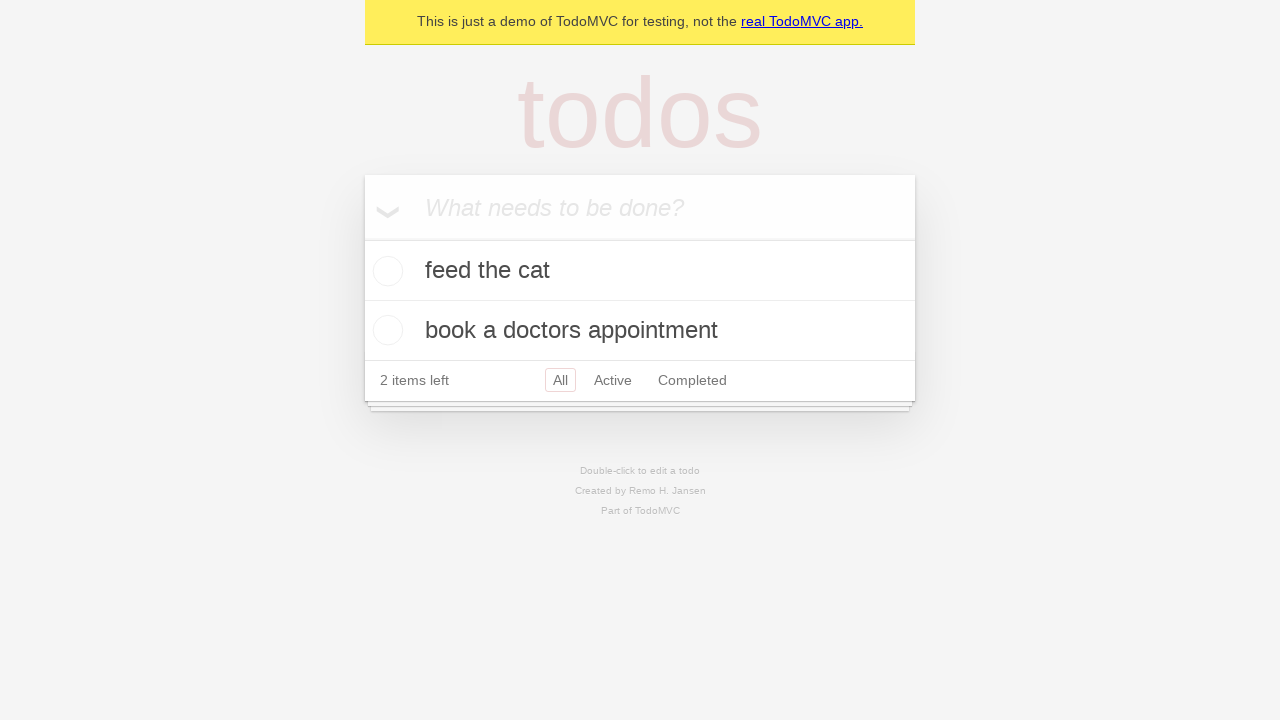